Tests that a specific GitHub issue exists in a repository using step-by-step navigation - searches for repository, clicks through to it, opens Issues tab, and verifies issue title exists.

Starting URL: https://github.com

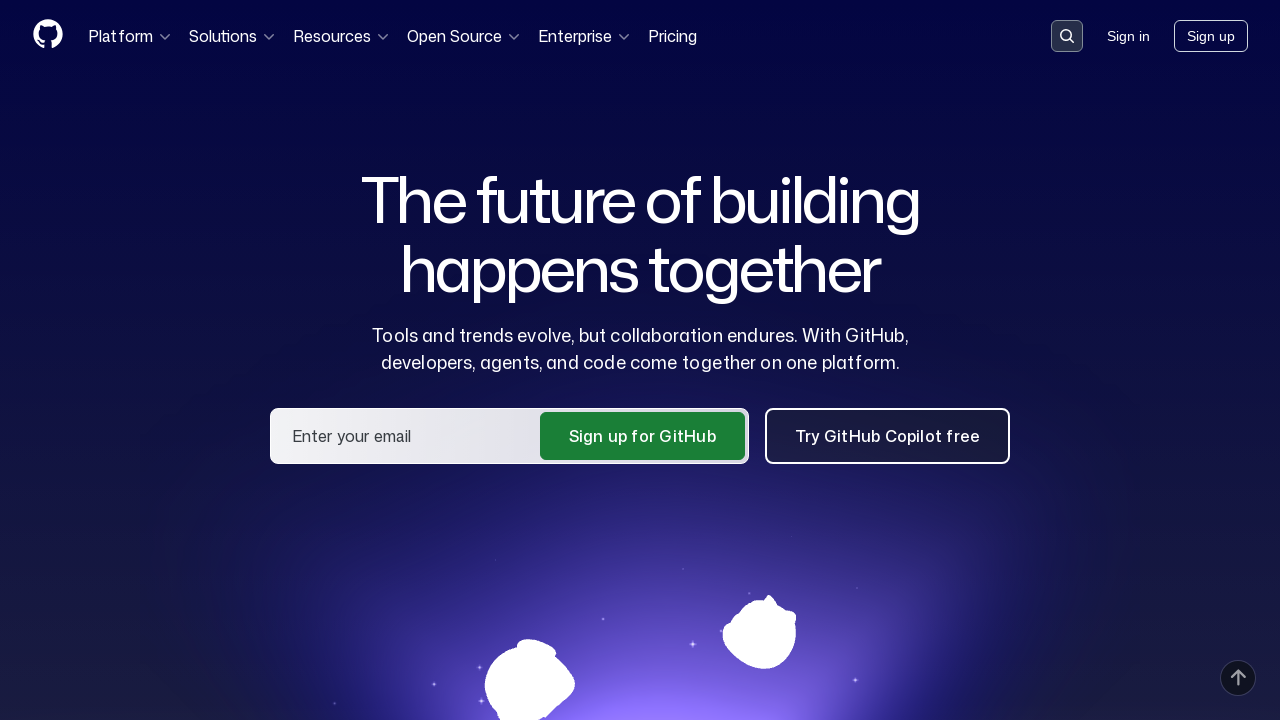

Clicked on search input container at (1067, 36) on .search-input-container
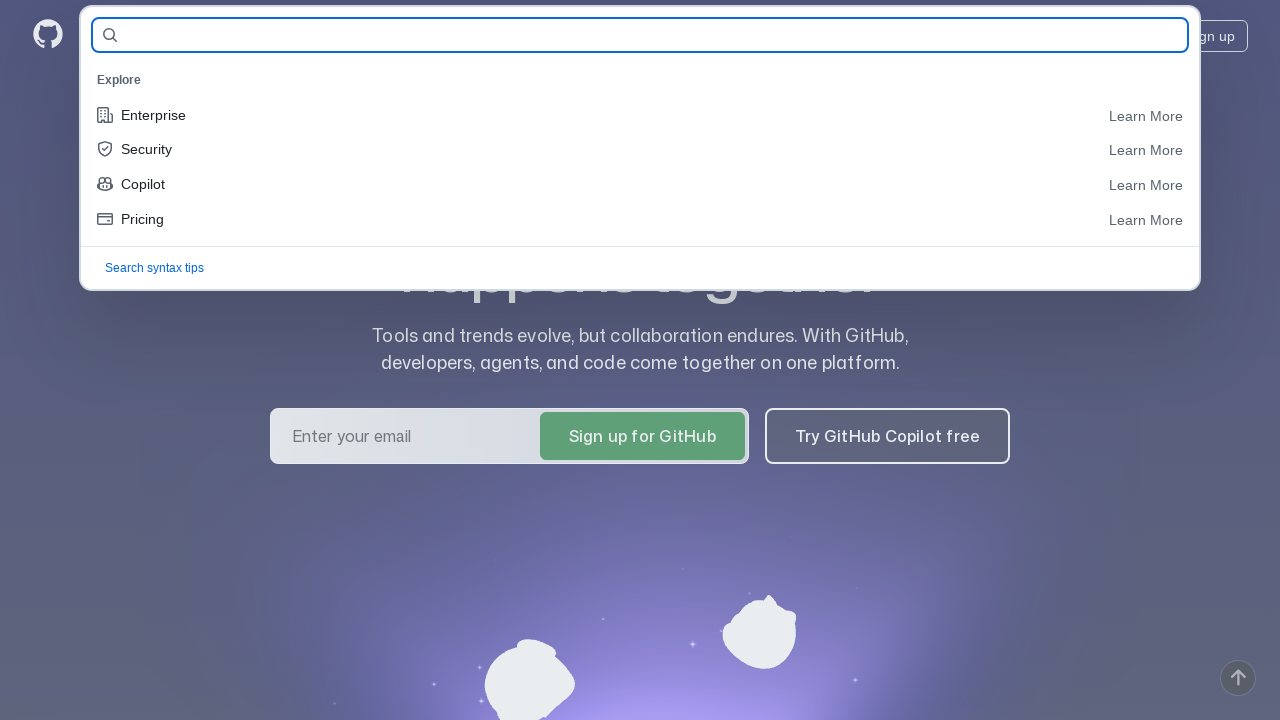

Filled search input with repository name 'StasK86/hausaufgabe_10' on #query-builder-test
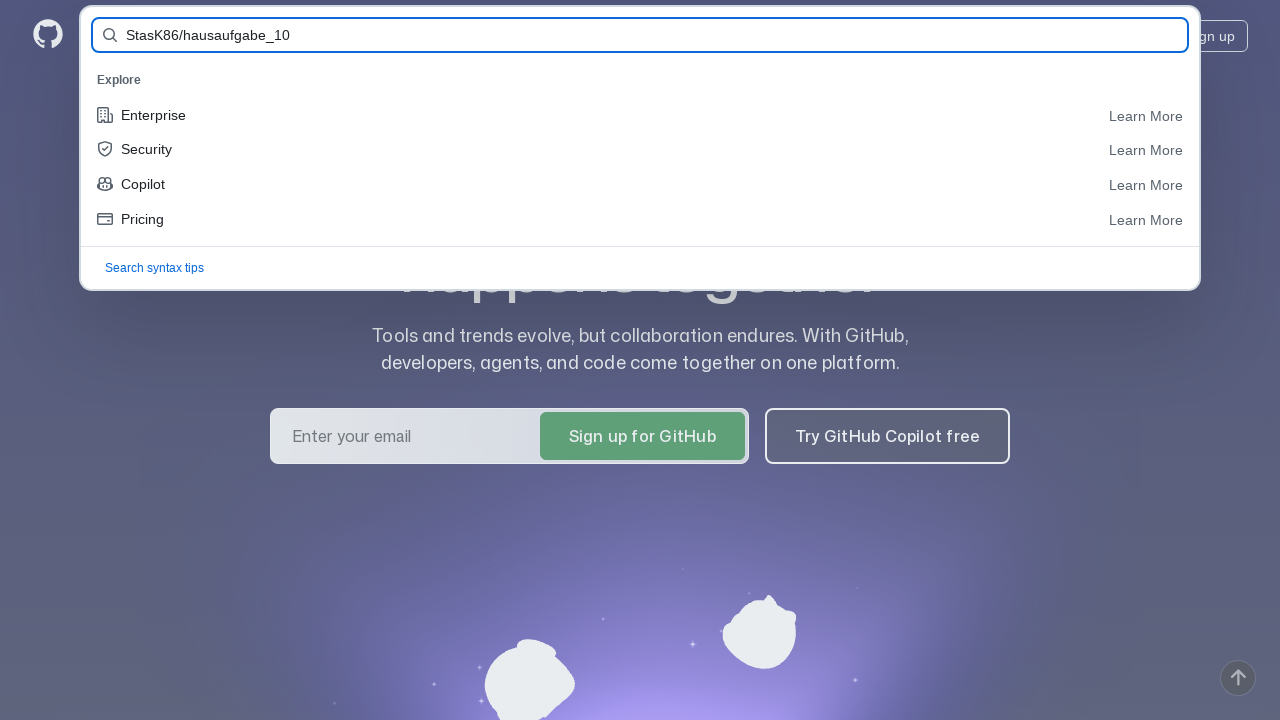

Pressed Enter to submit search on #query-builder-test
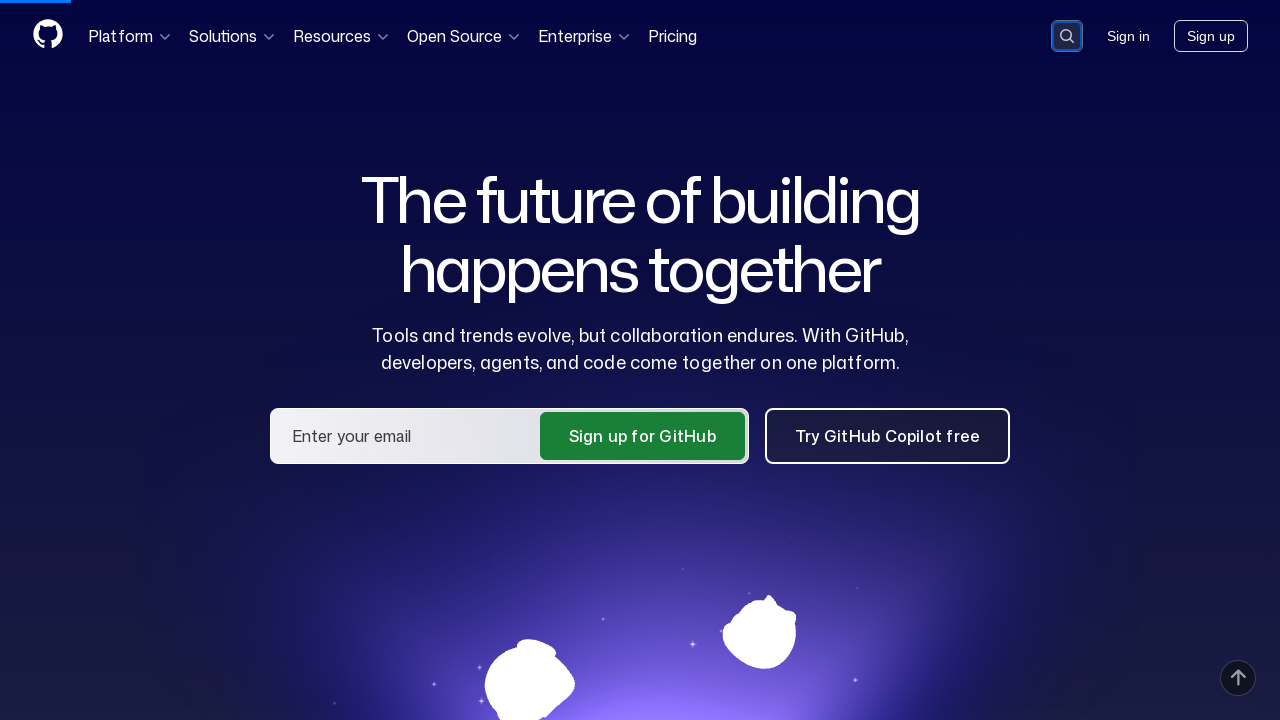

Clicked on repository link 'StasK86/hausaufgabe_10' in search results at (466, 161) on a:has-text('StasK86/hausaufgabe_10')
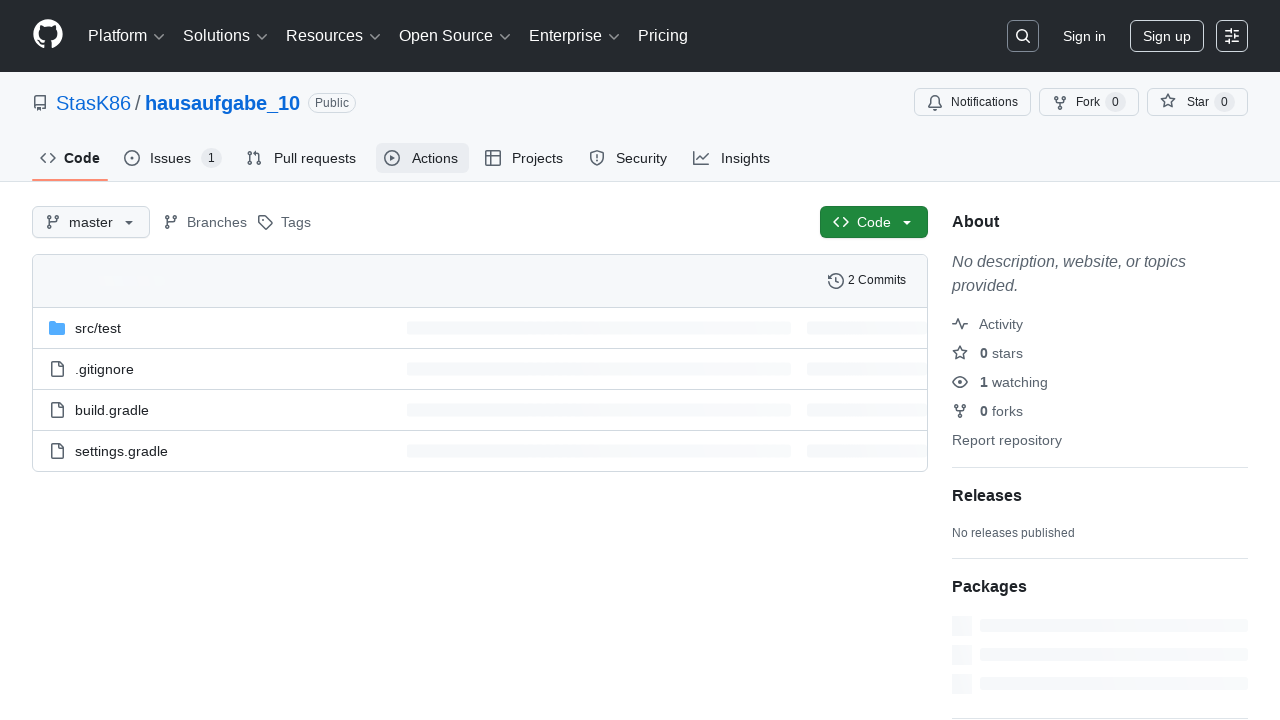

Clicked on Issues tab at (173, 158) on #issues-tab
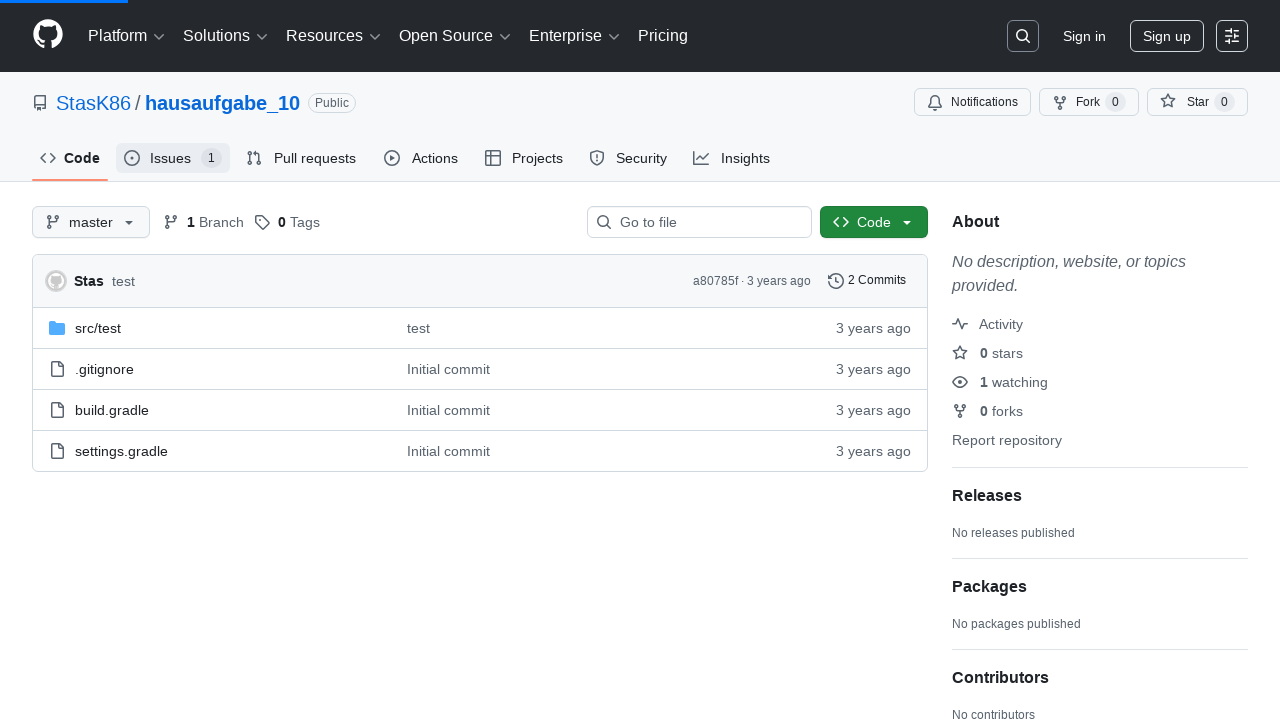

Verified issue with title 'Welcome to issues!' exists
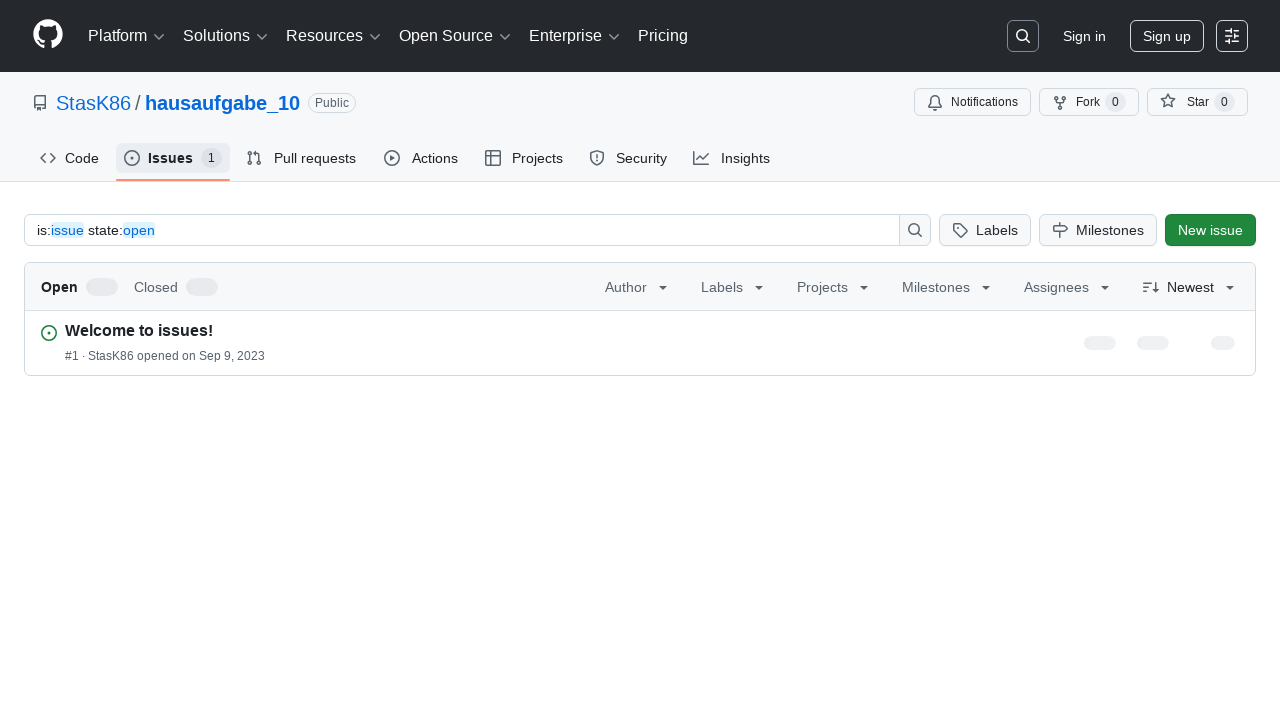

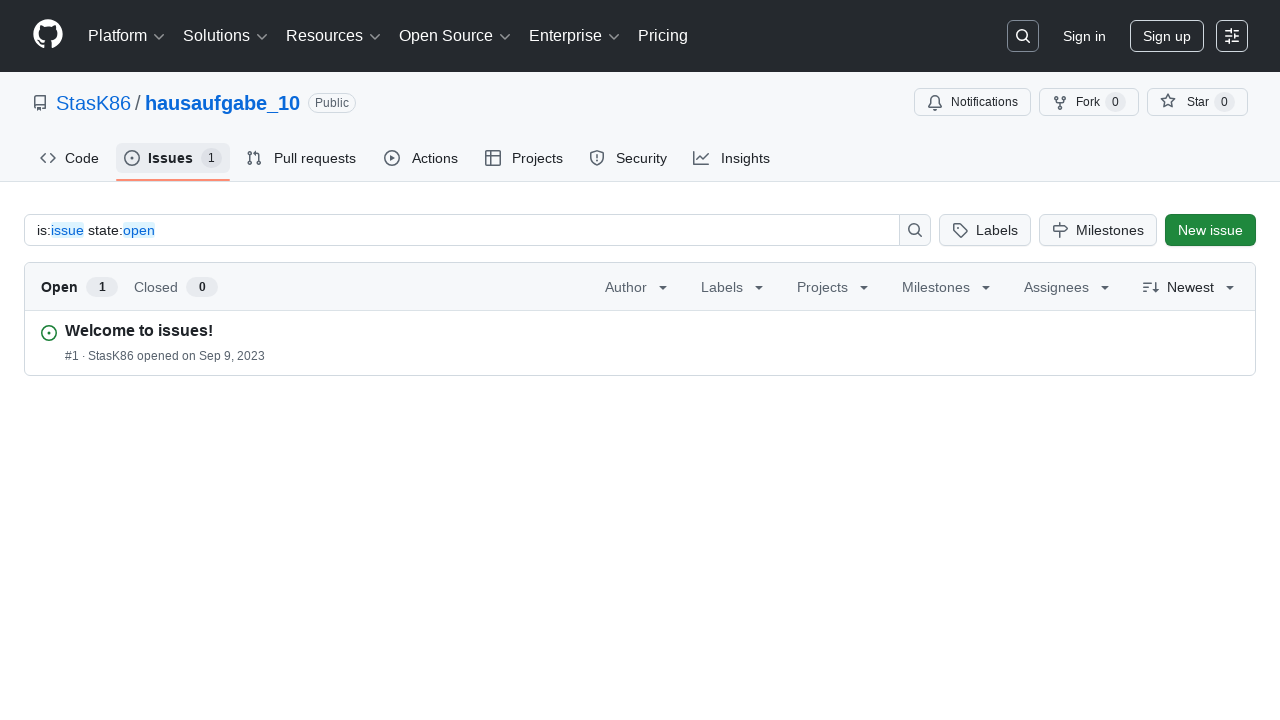